Tests the product review functionality by navigating to a product page, selecting the reviews tab, filling out a 5-star review with comment, name, and email, then submitting the review.

Starting URL: http://practice.automationtesting.in/

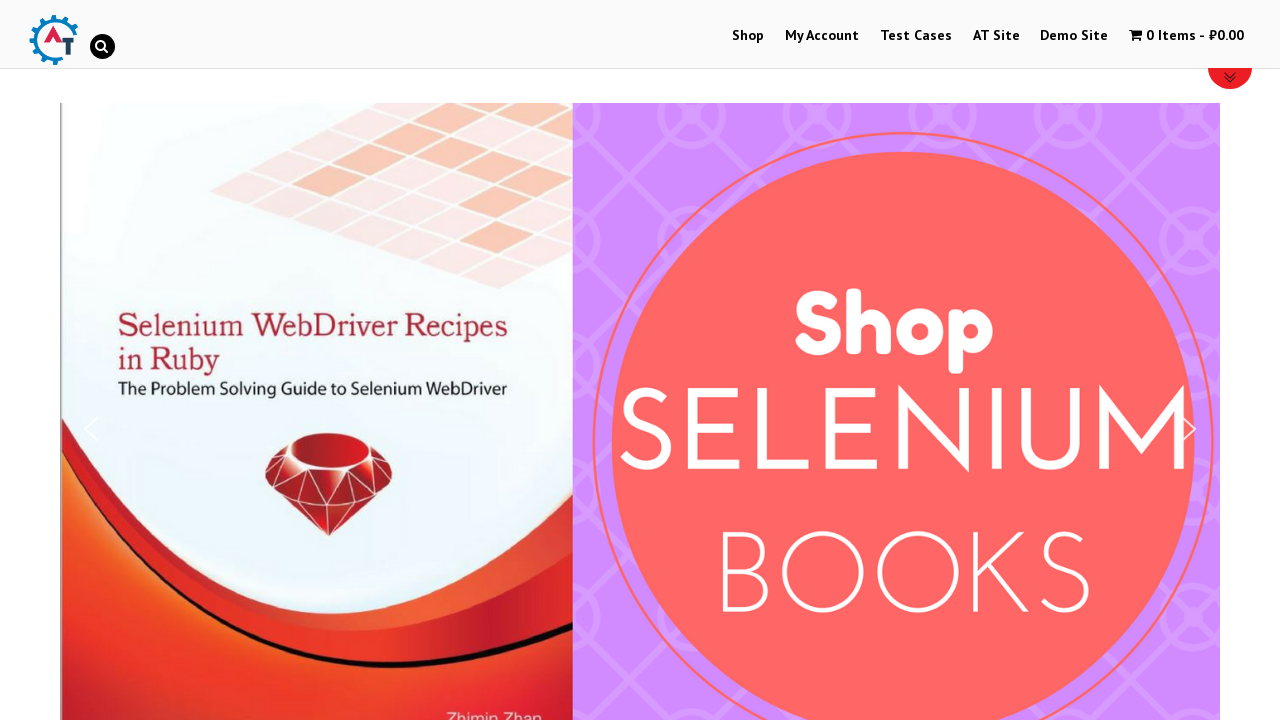

Scrolled down 600px to view available products
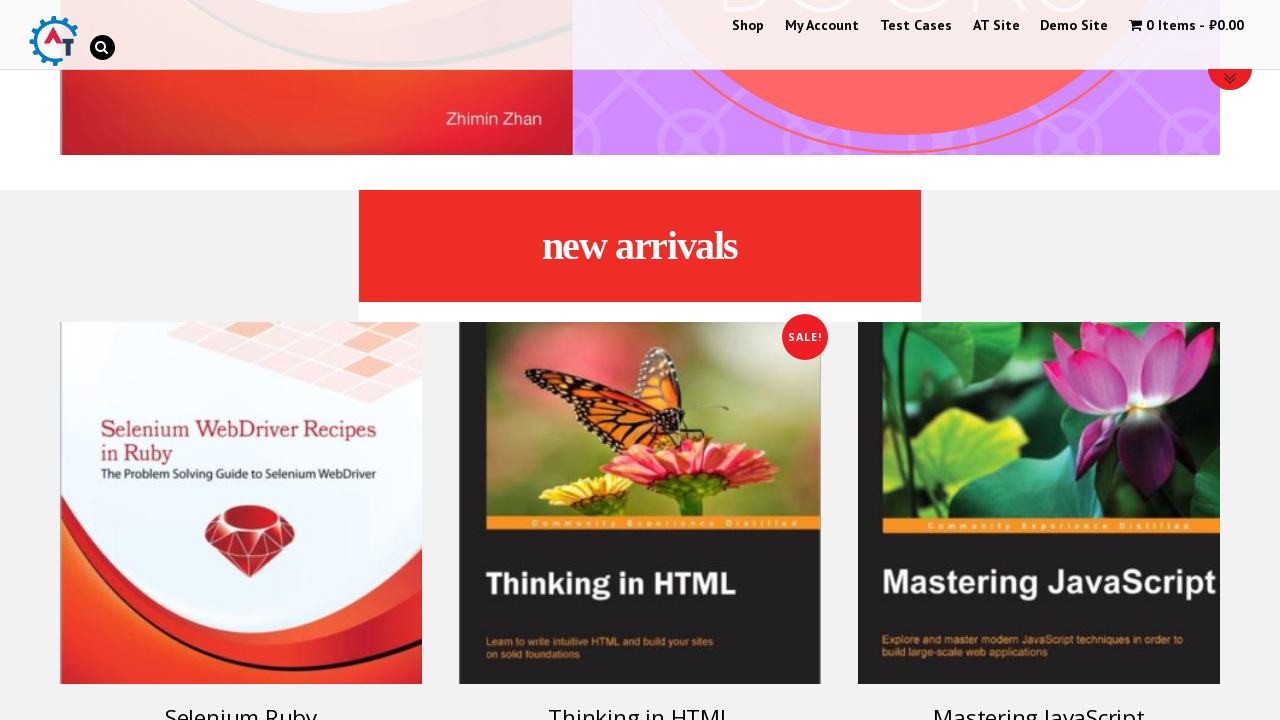

Clicked on Selenium Ruby product at (241, 702) on xpath=//h3[text()='Selenium Ruby']
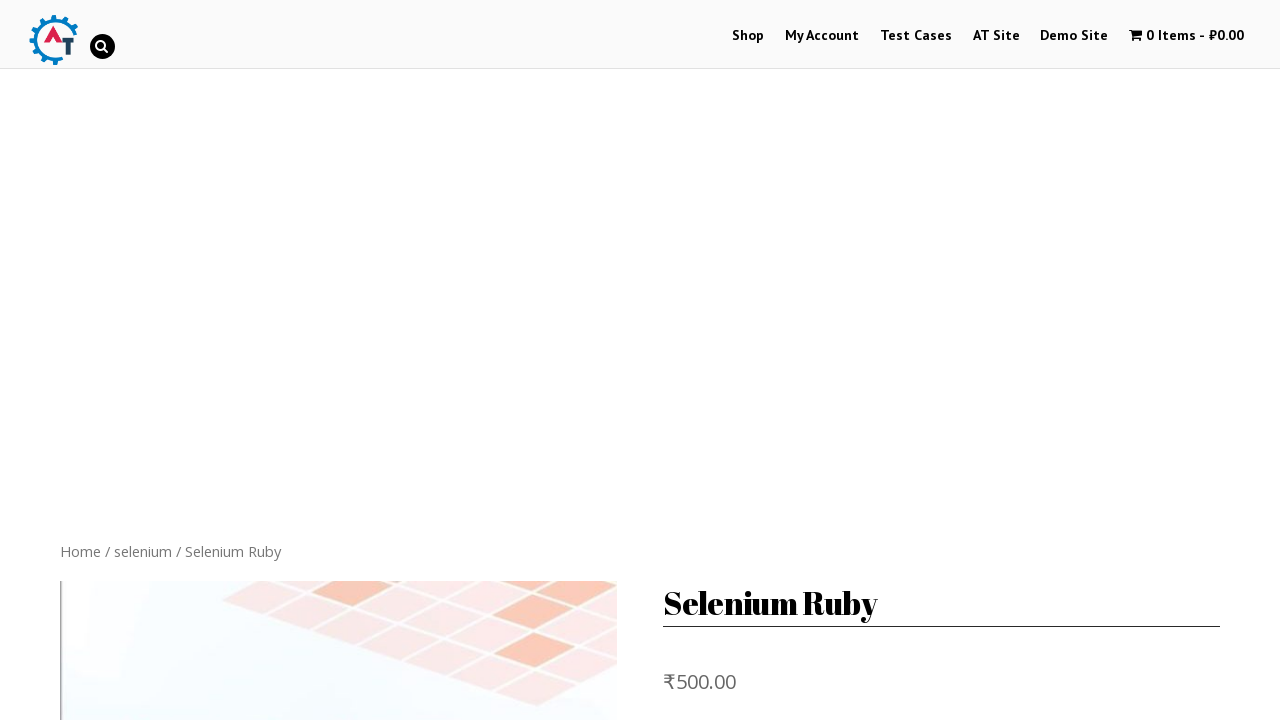

Clicked on Reviews tab at (309, 360) on [href='#tab-reviews']
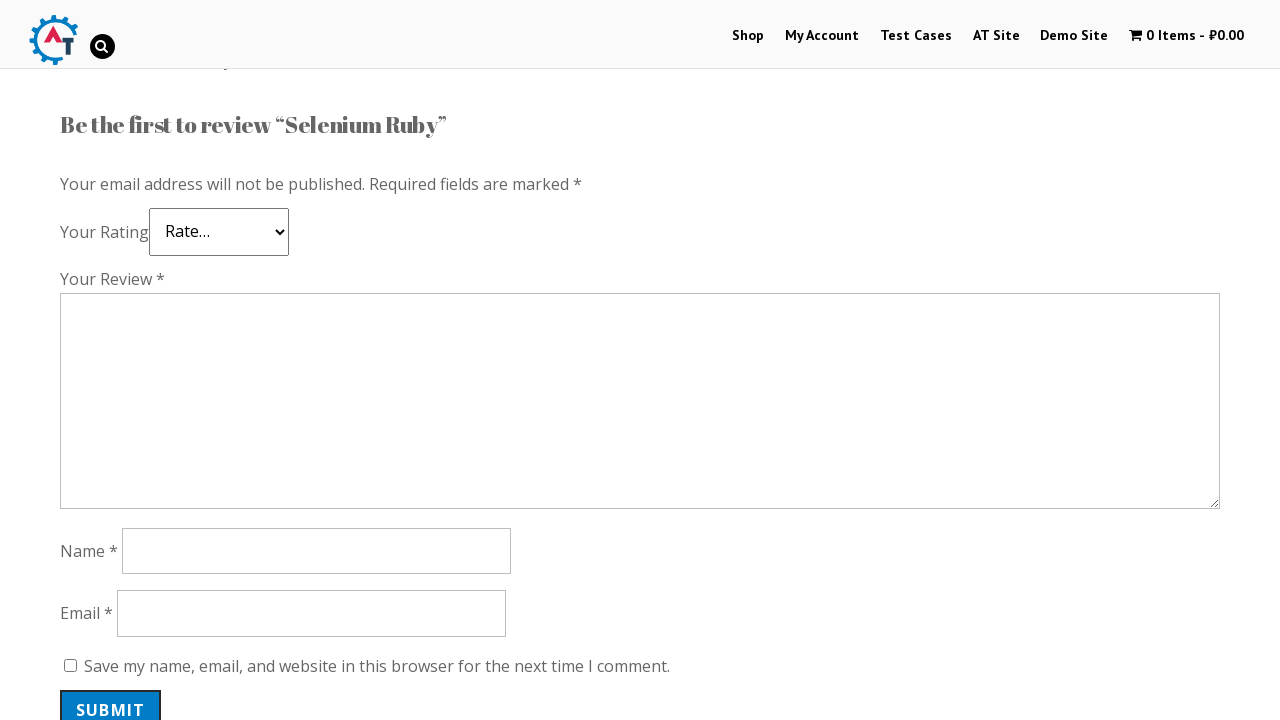

Selected 5-star rating at (132, 244) on .star-5
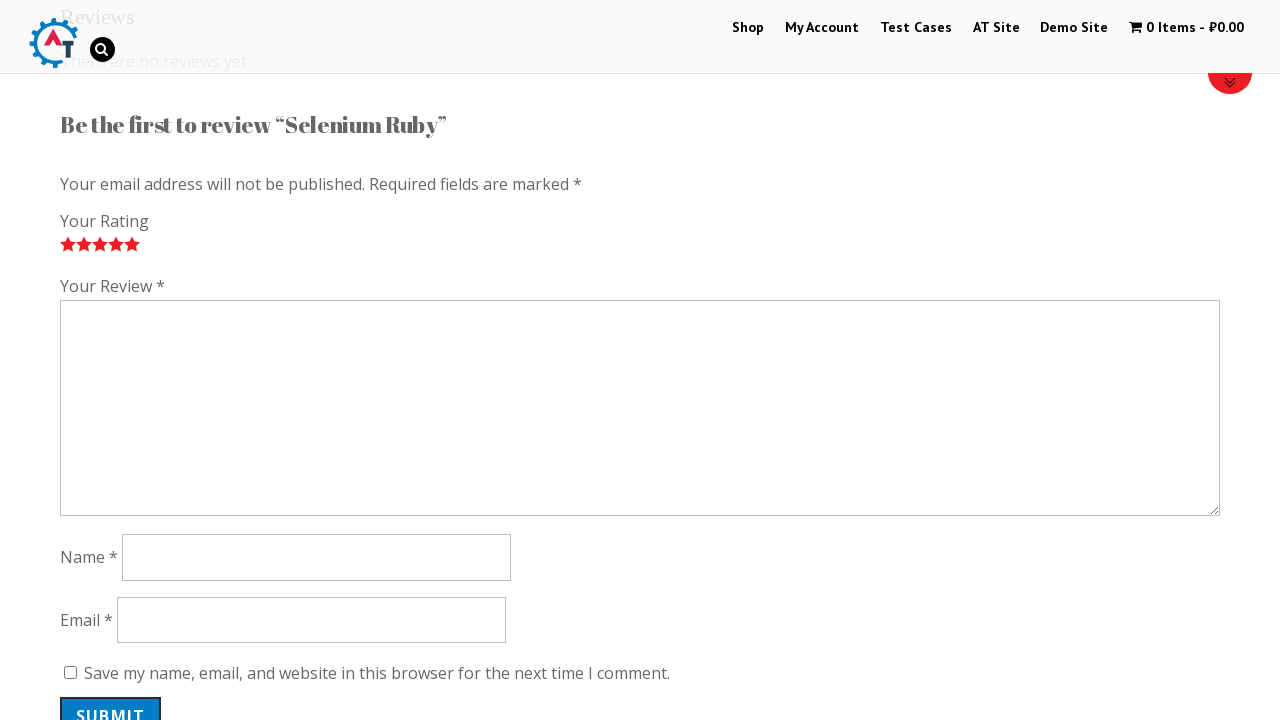

Entered review comment: 'Nice book!' on #comment
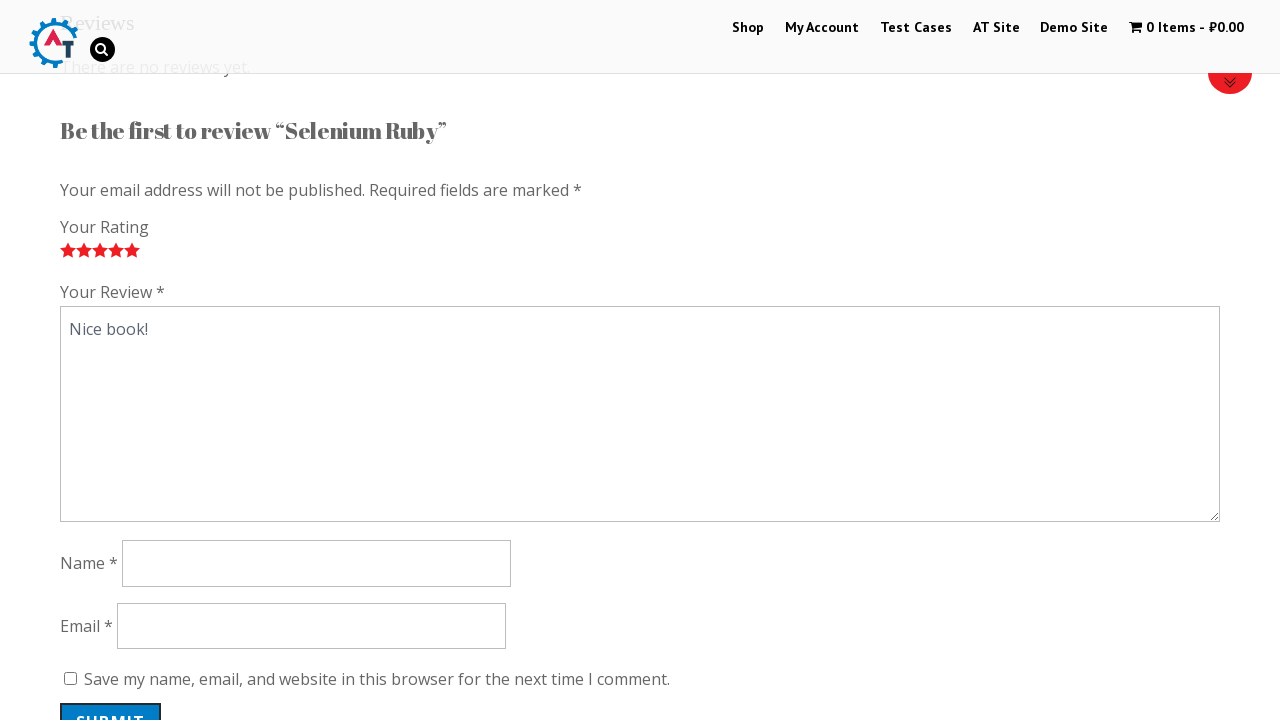

Entered reviewer name: 'Ivan' on #author
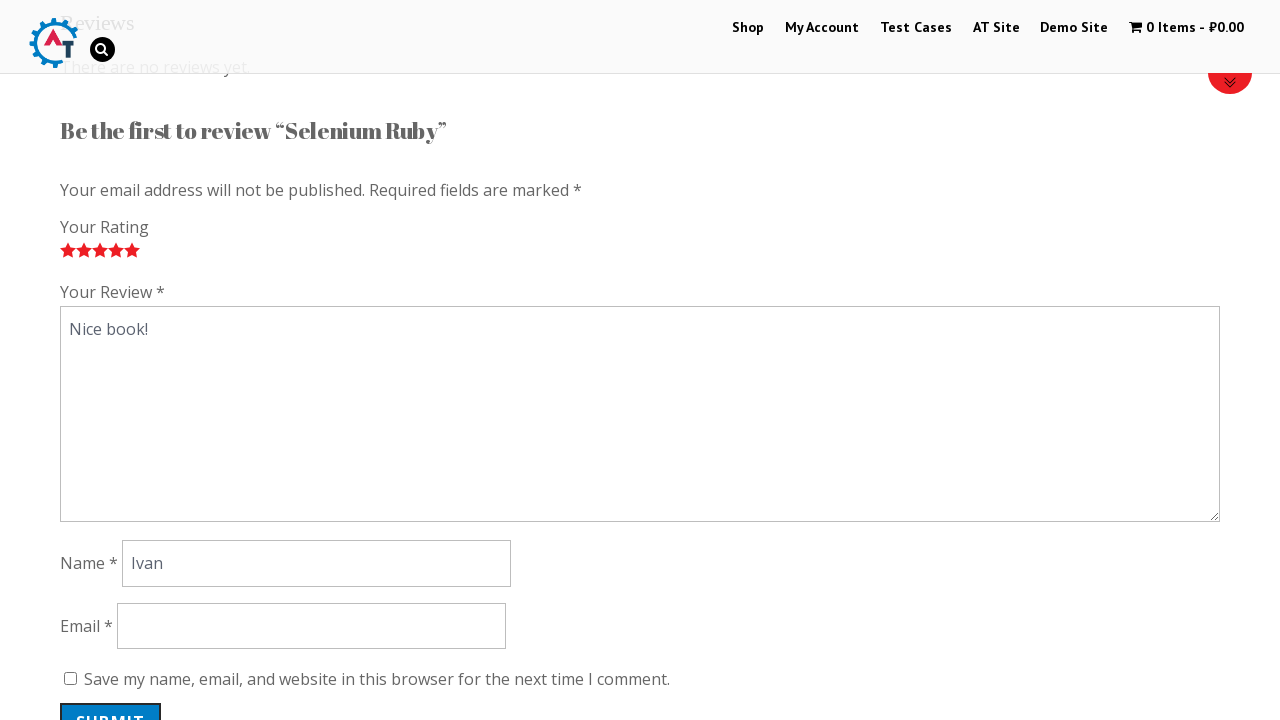

Entered reviewer email: 'ivan@gmail.ru' on #email
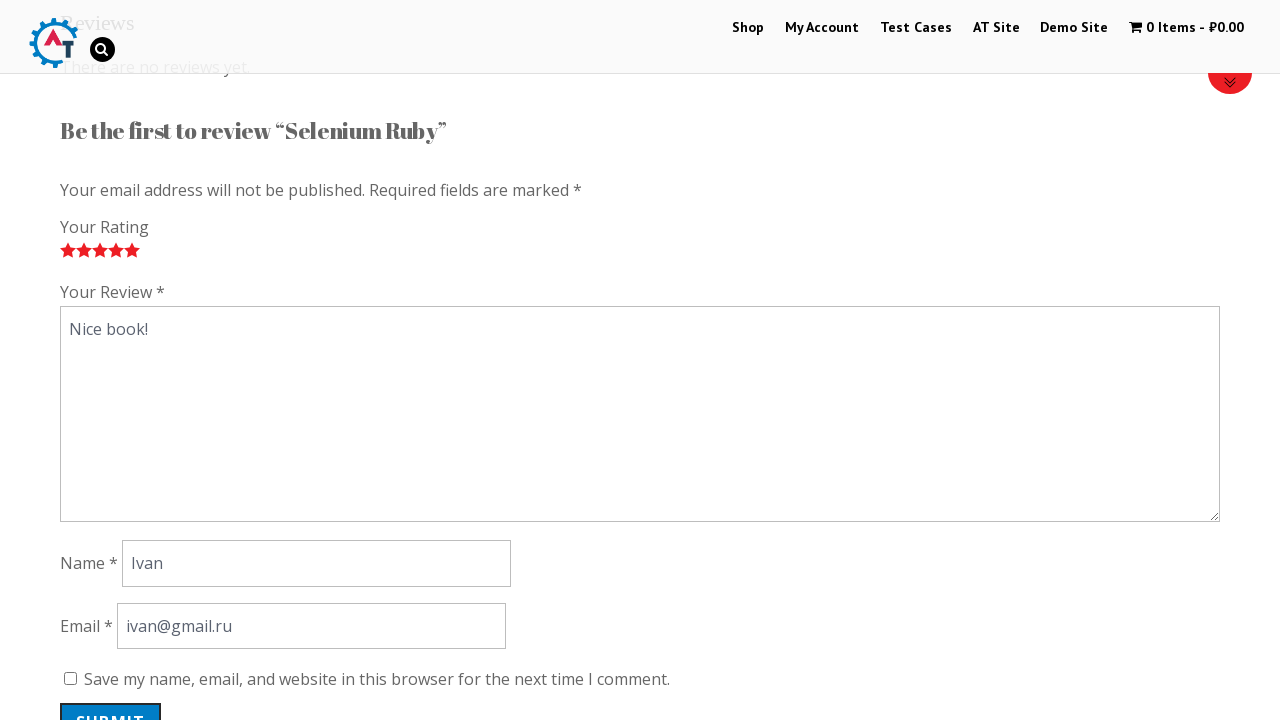

Submitted the product review at (111, 700) on #submit
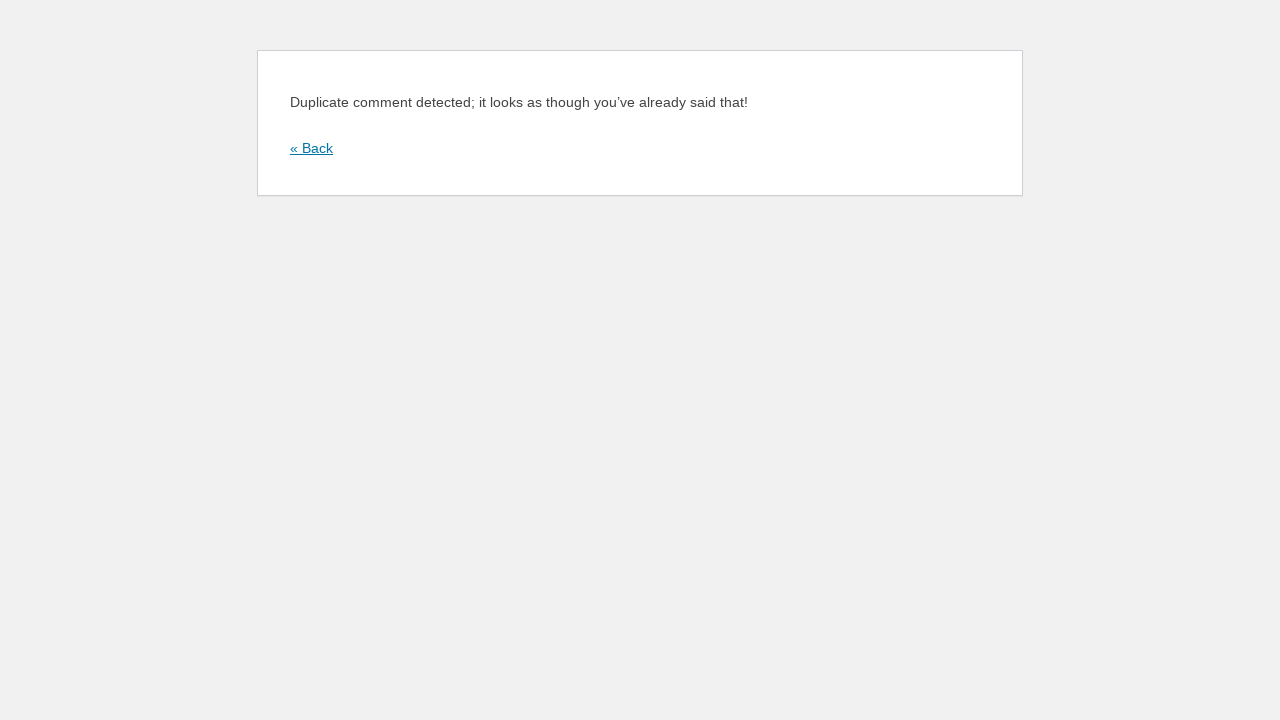

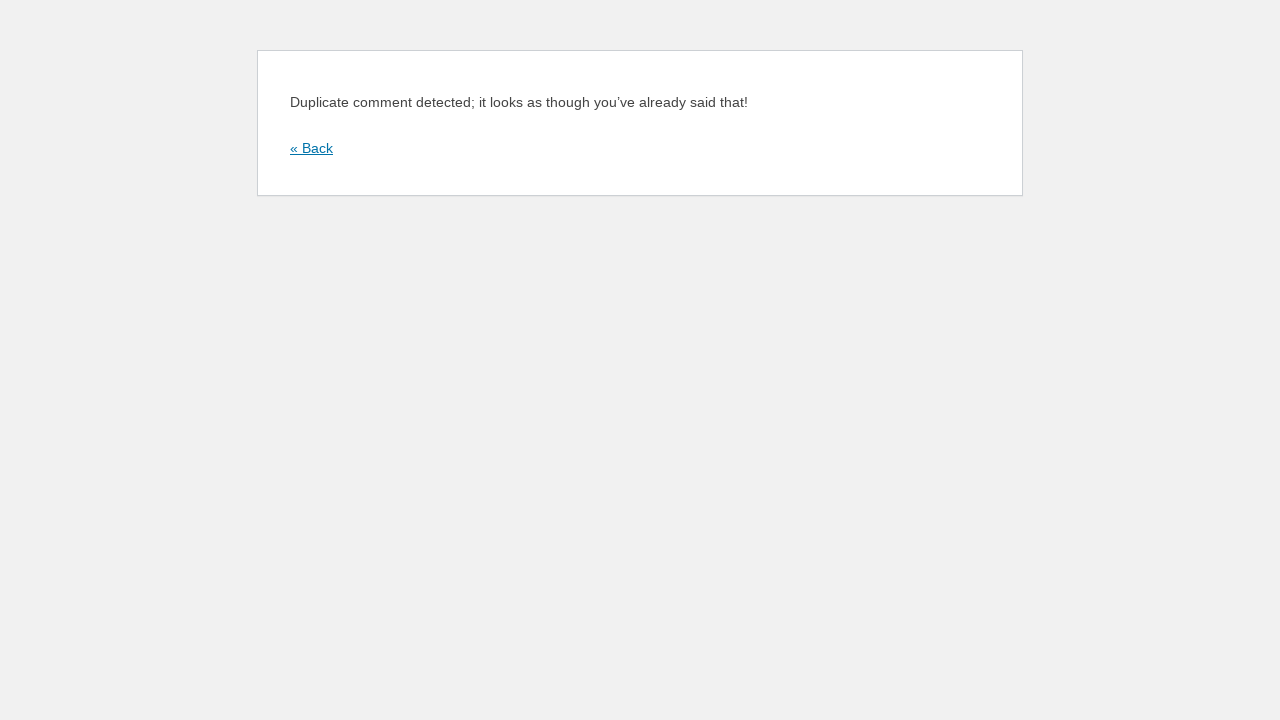